Tests mouse hover functionality by scrolling to an element, hovering over it, and clicking on dropdown options (Top and Reload links)

Starting URL: https://rahulshettyacademy.com/AutomationPractice/

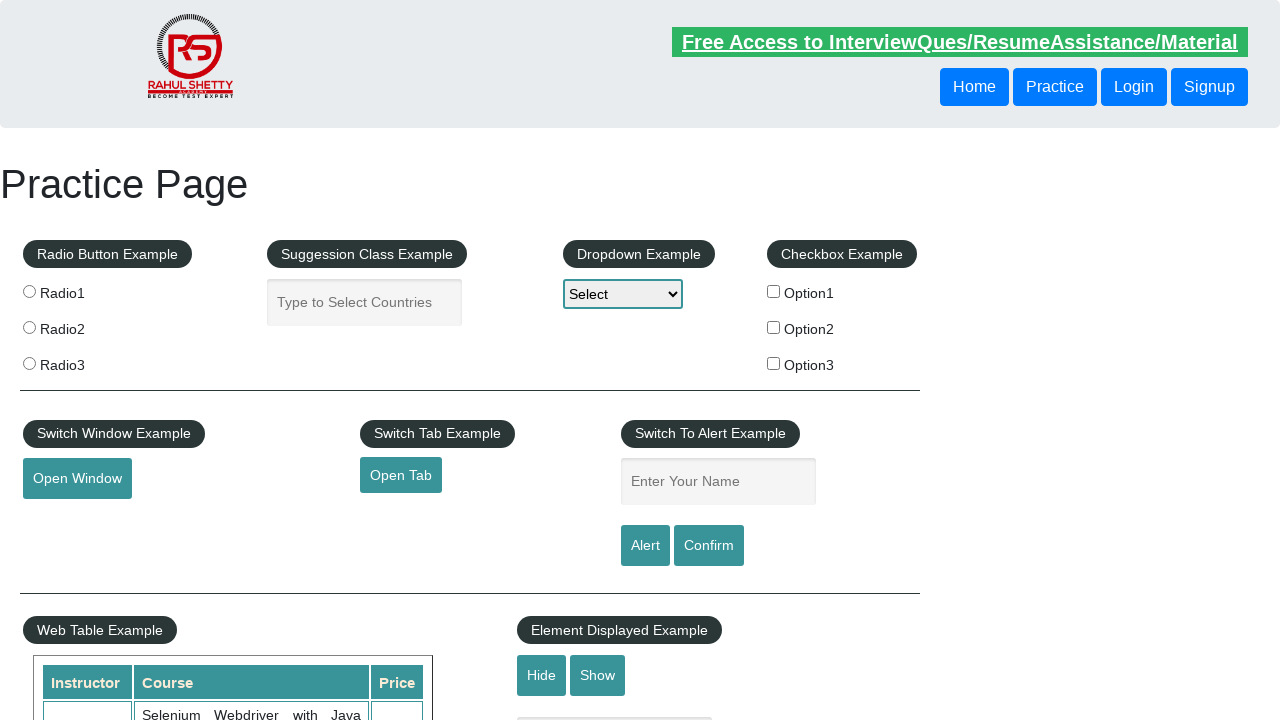

Scrolled down to mouse hover section
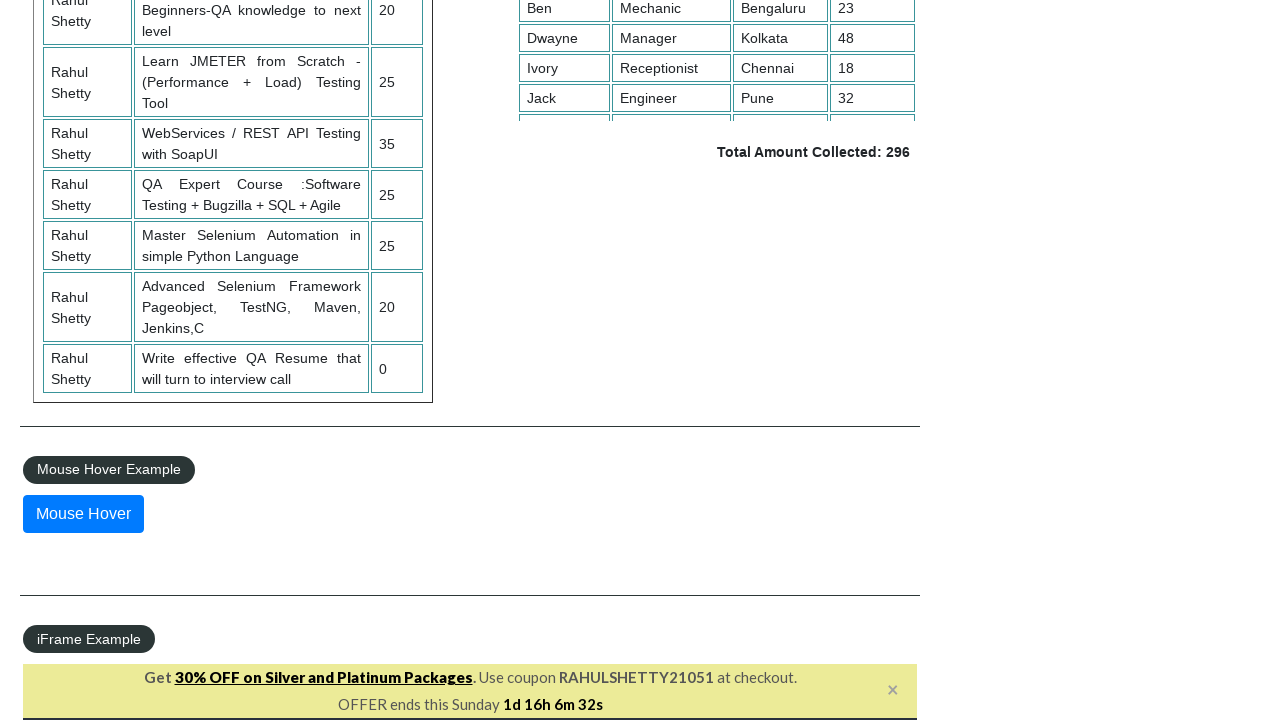

Hovered over mouse hover element at (83, 514) on #mousehover
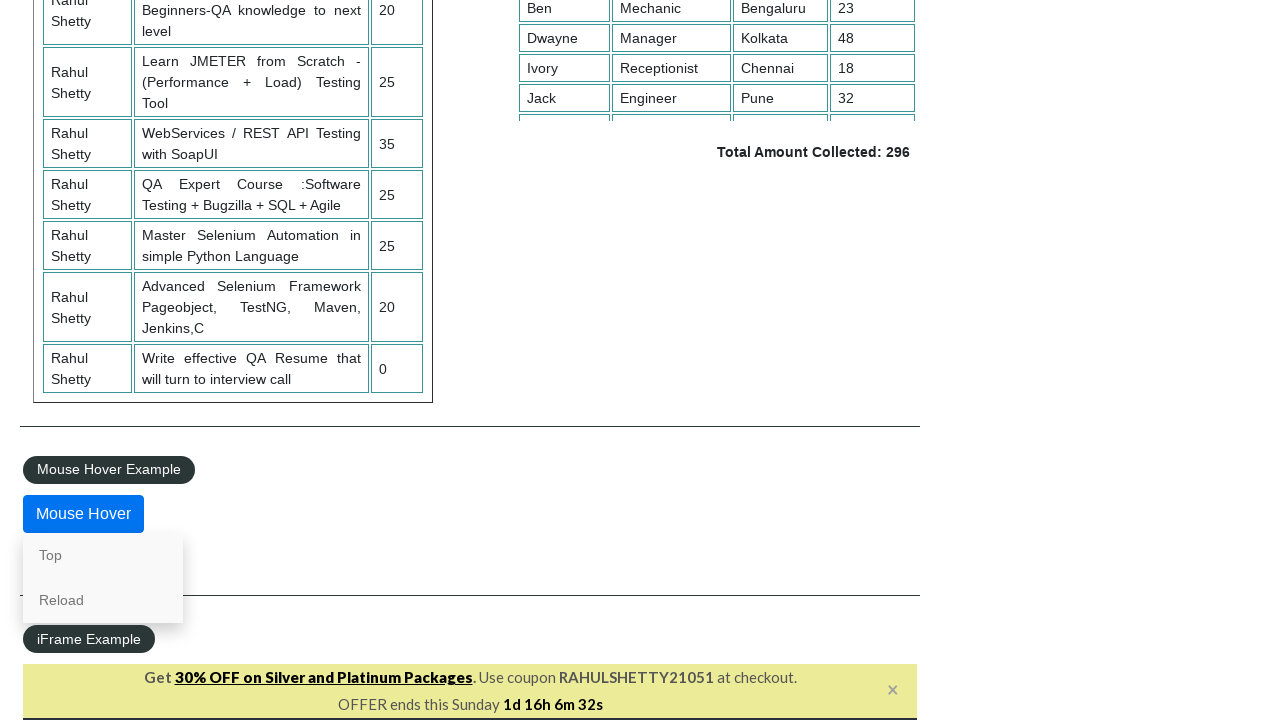

Clicked on 'Top' link from hover menu at (103, 555) on a:text('Top')
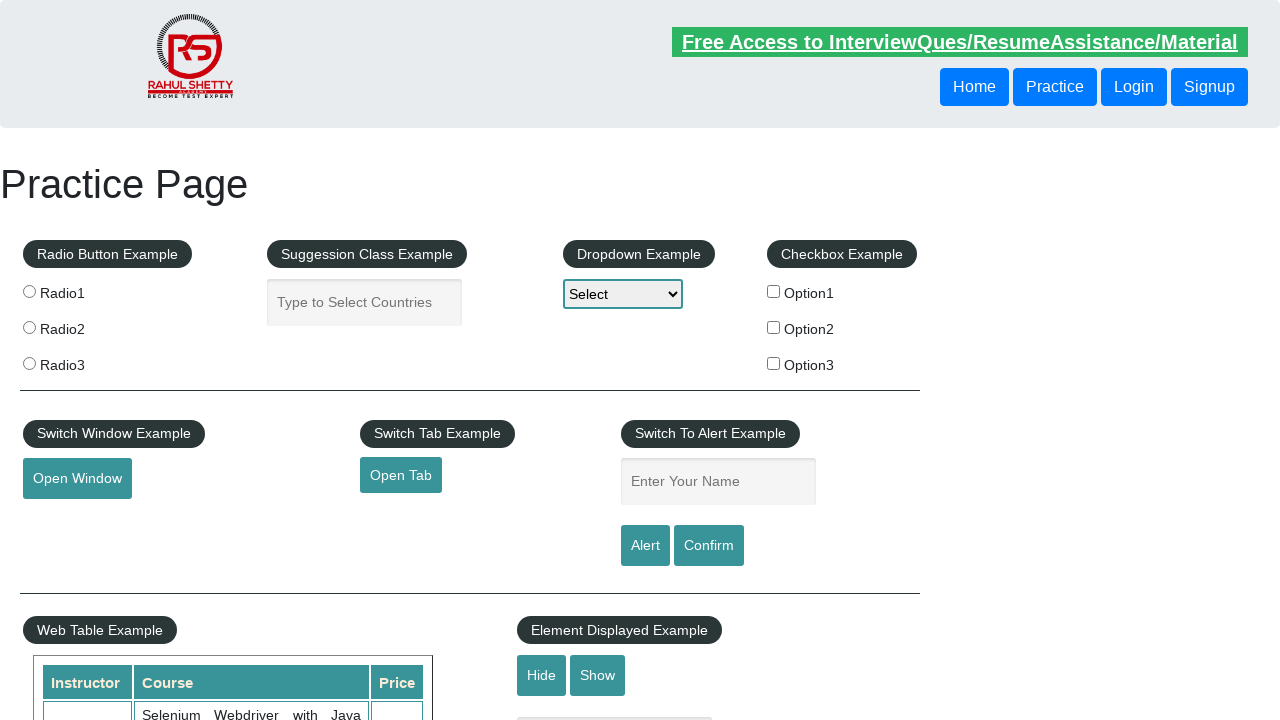

Scrolled down again to mouse hover section
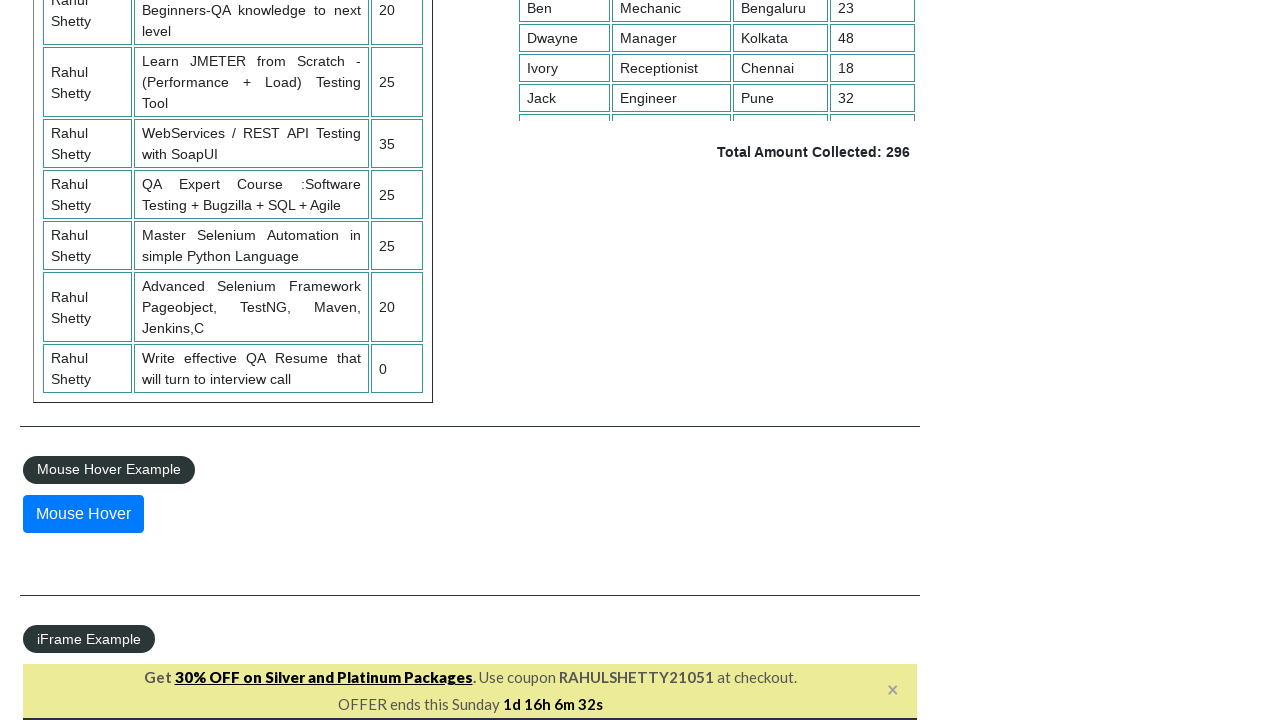

Hovered over mouse hover element again at (83, 514) on #mousehover
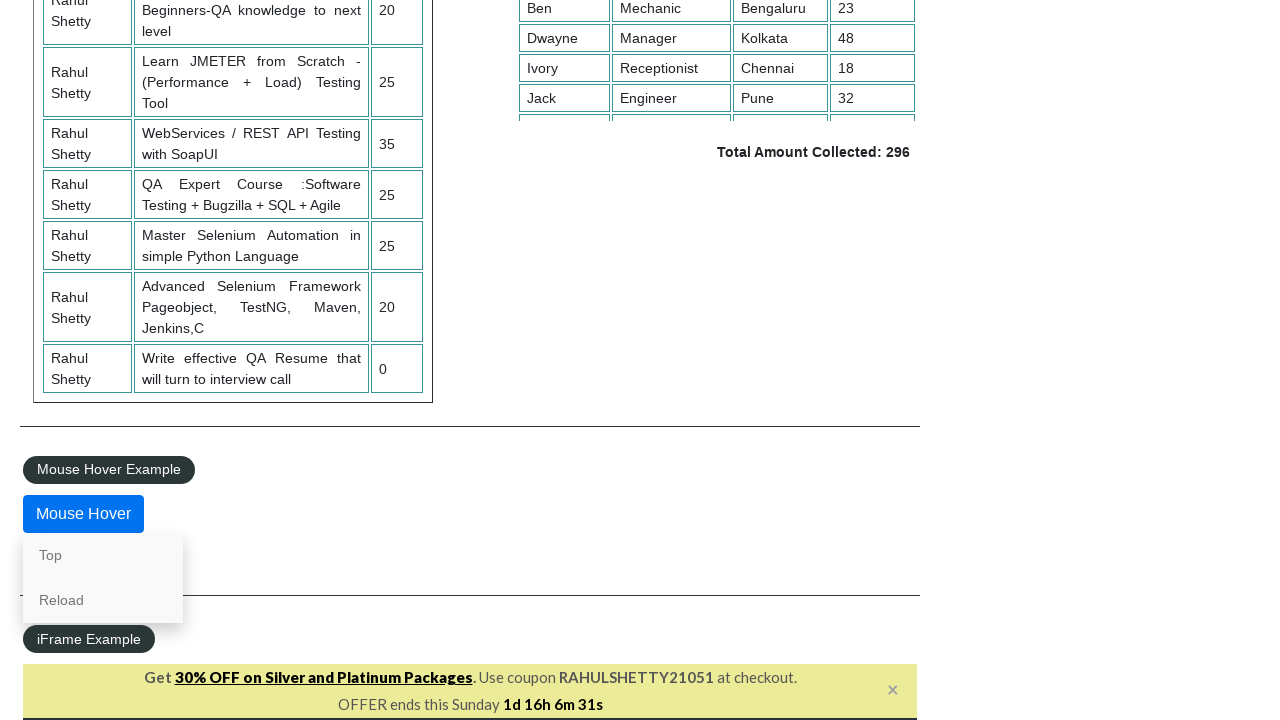

Clicked on 'Reload' link from hover menu at (103, 600) on a:text('Reload')
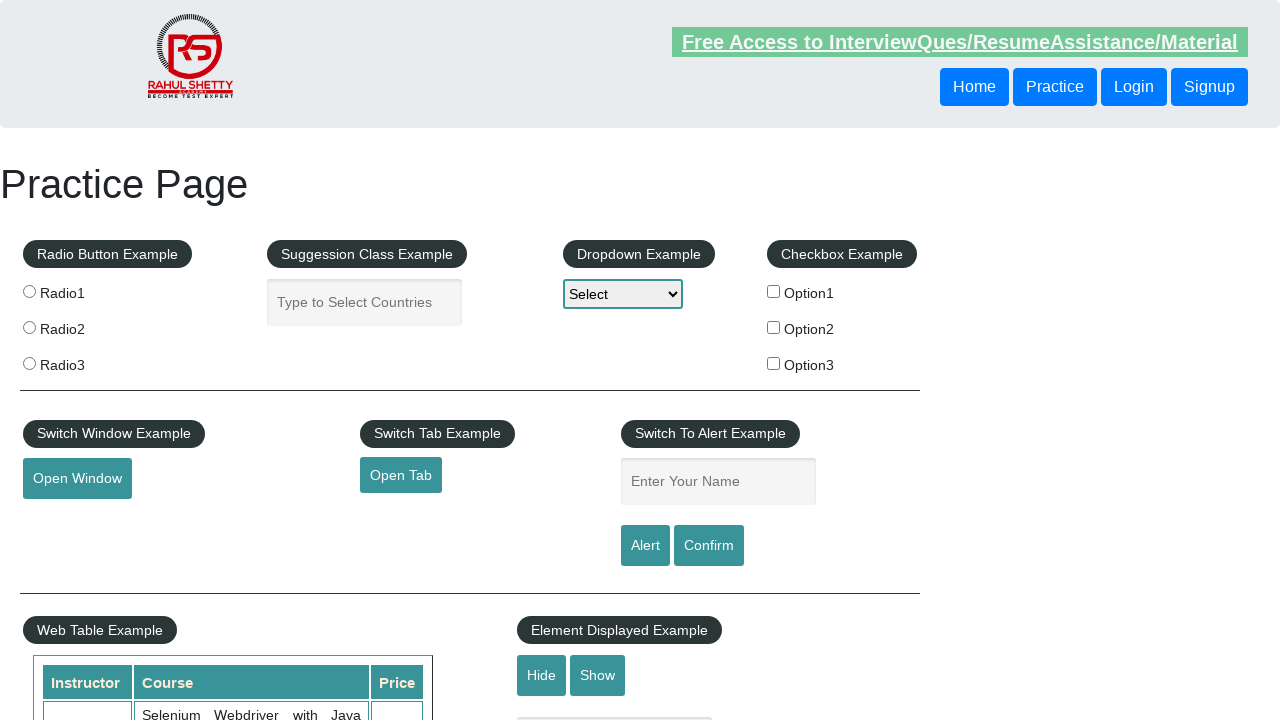

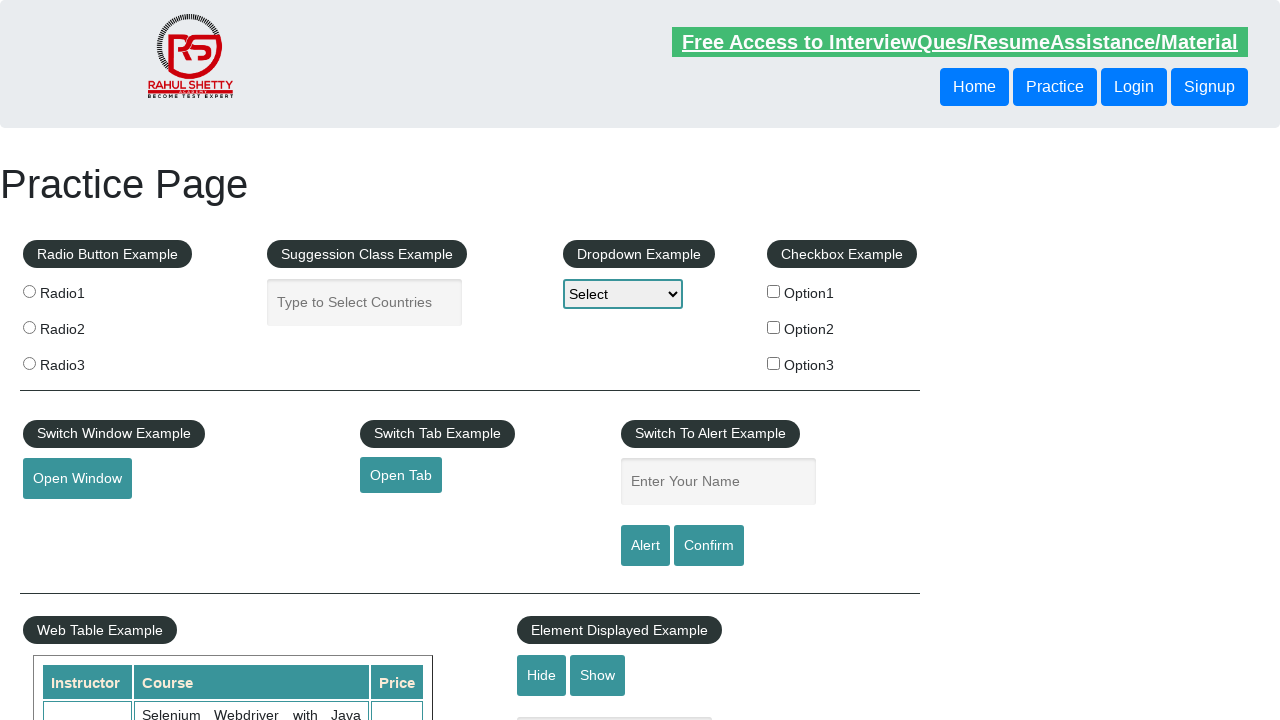